Navigates to Meesho e-commerce site and performs a product search for "iphone"

Starting URL: https://www.meesho.com/

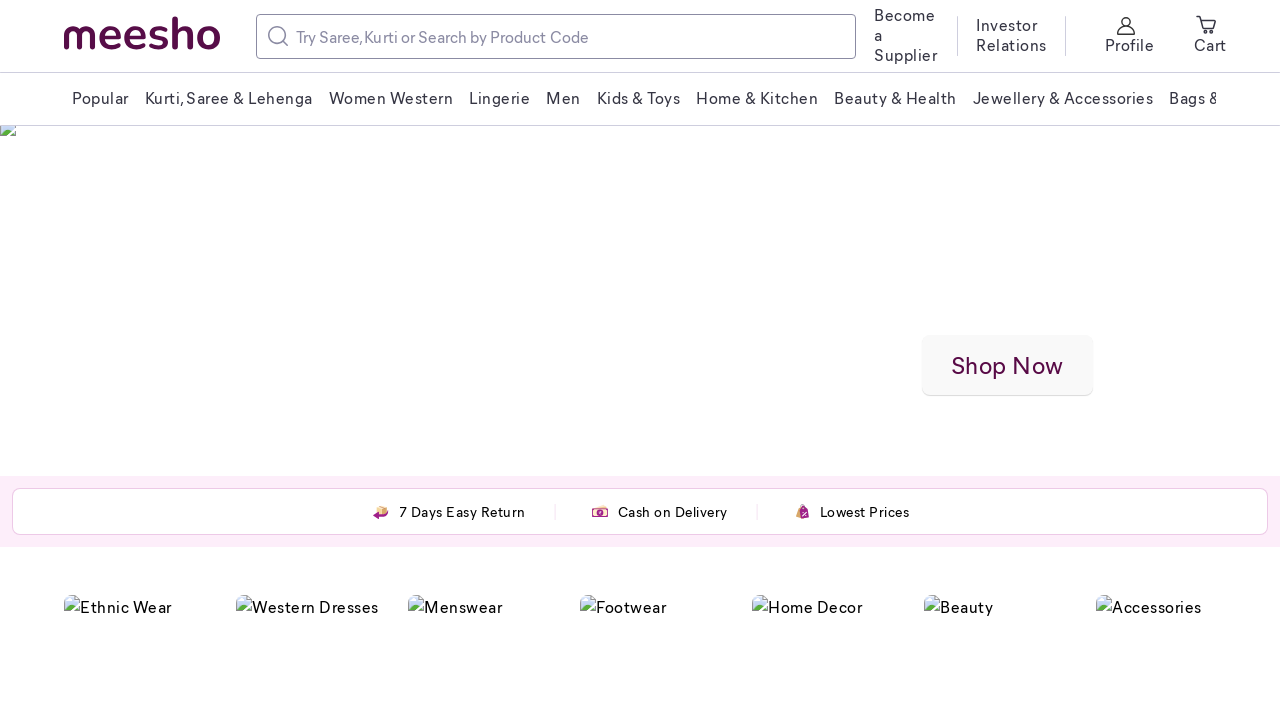

Navigated to Meesho e-commerce site
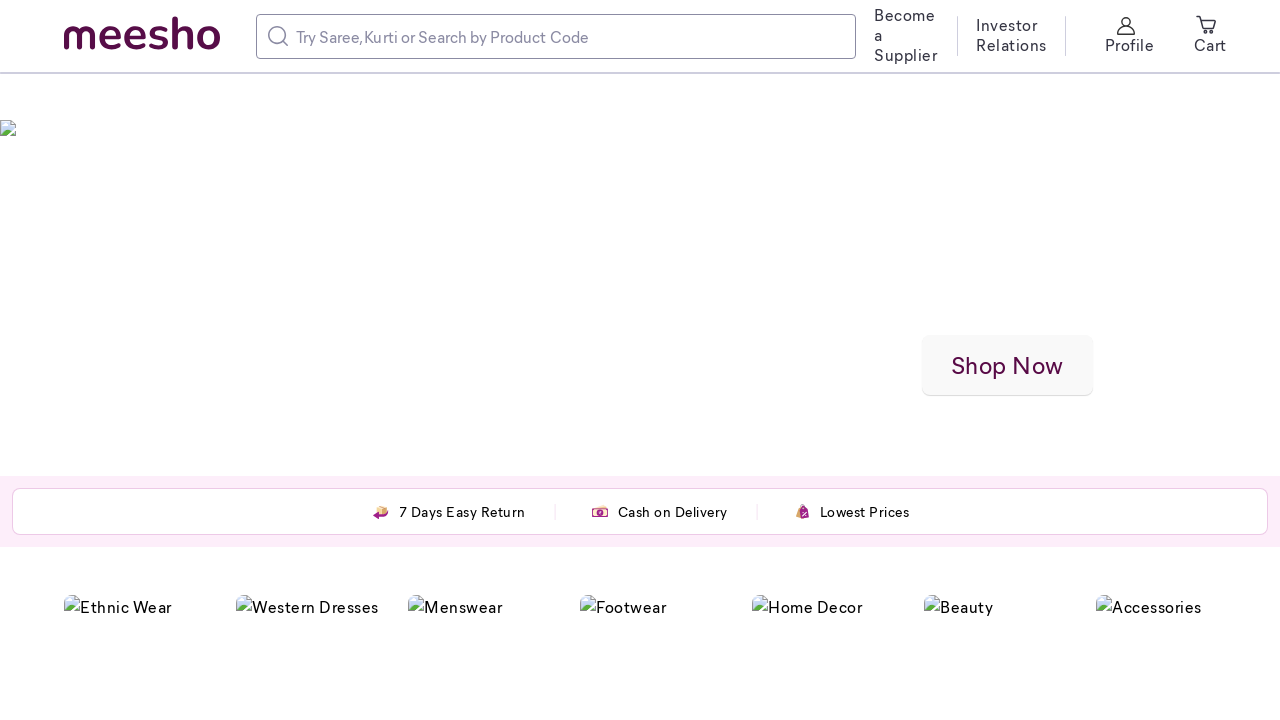

Clicked on search input field at (570, 36) on input[type='search'], .search-input-elm, input[placeholder*='Search']
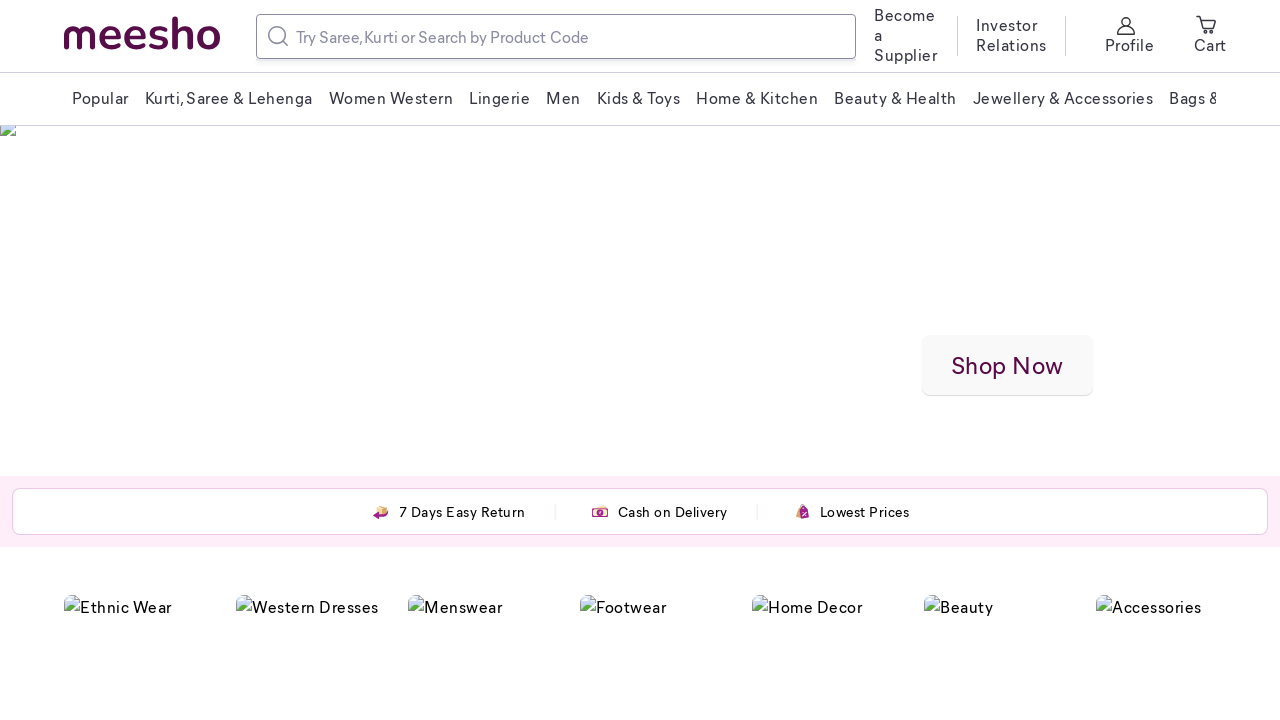

Typed 'iphone' in search field on input[type='search'], .search-input-elm, input[placeholder*='Search']
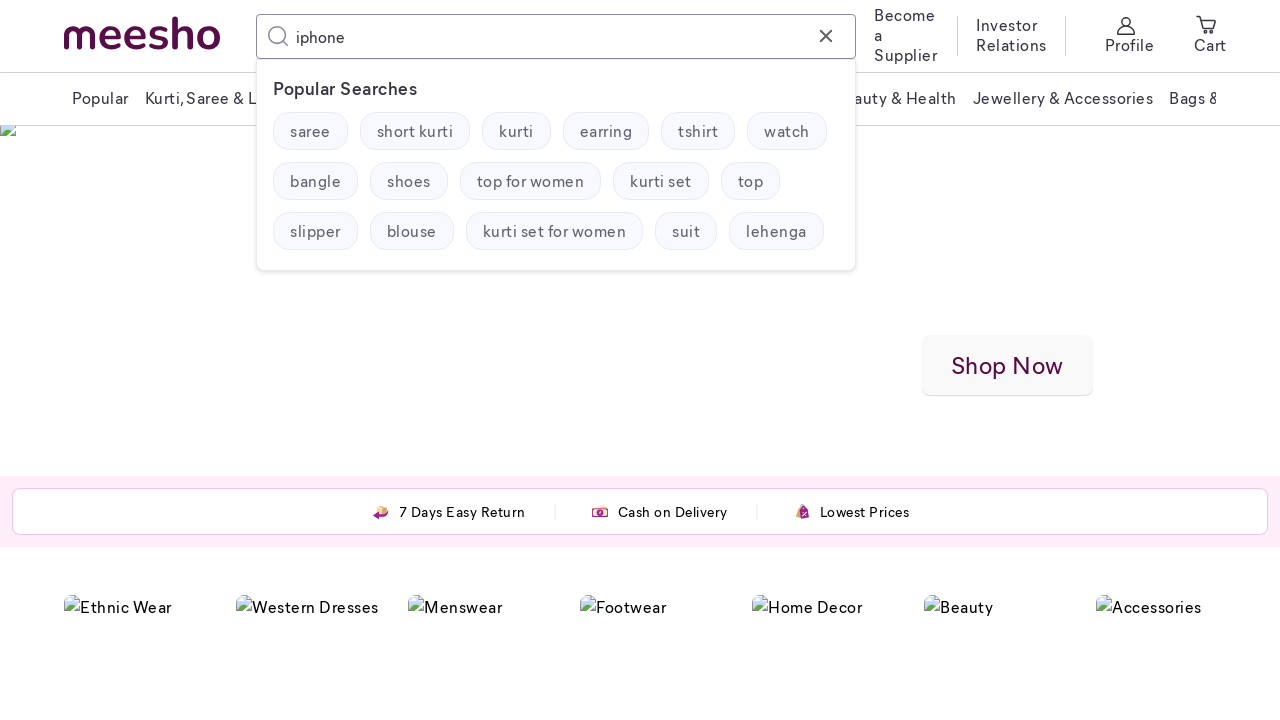

Pressed Enter to search for 'iphone' on input[type='search'], .search-input-elm, input[placeholder*='Search']
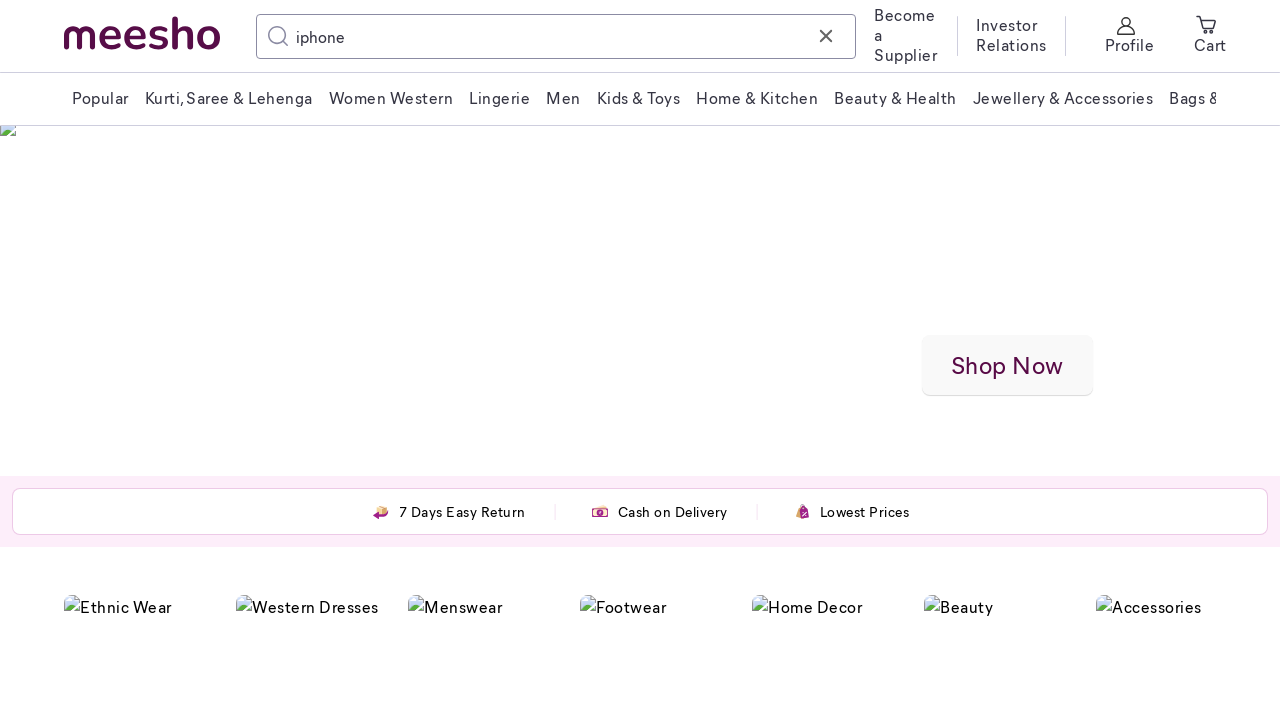

Waited for search results to load
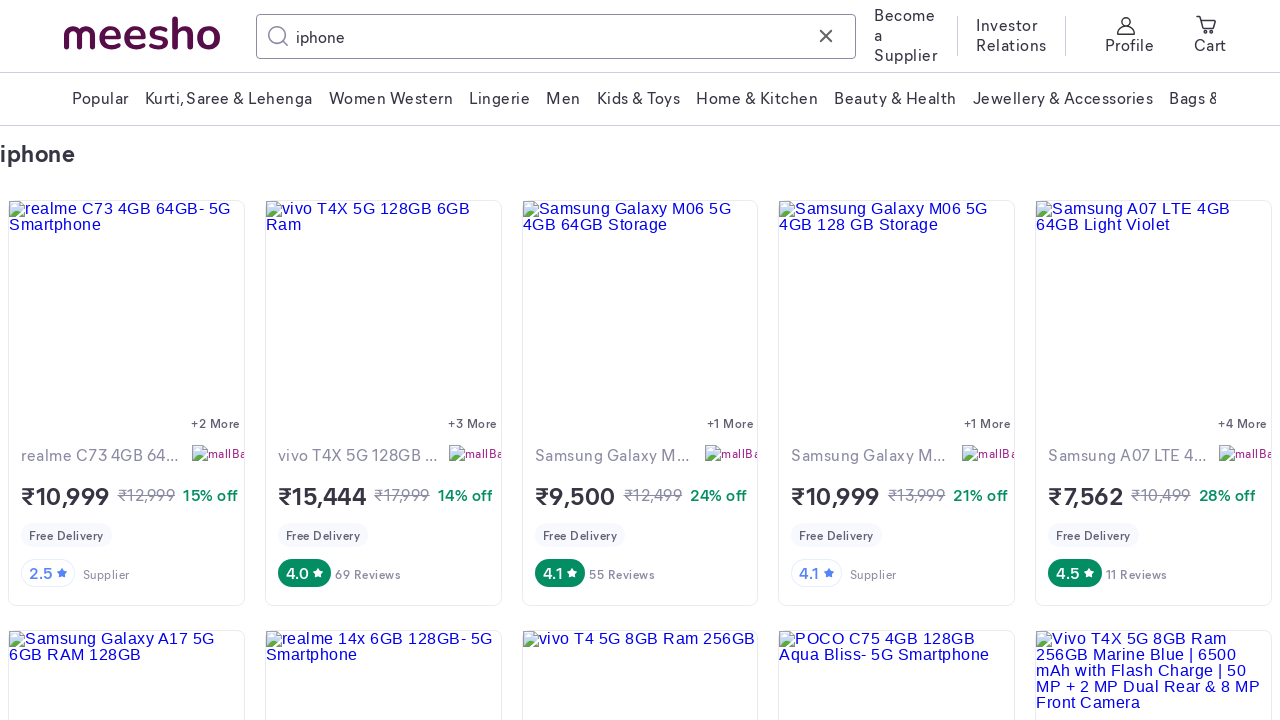

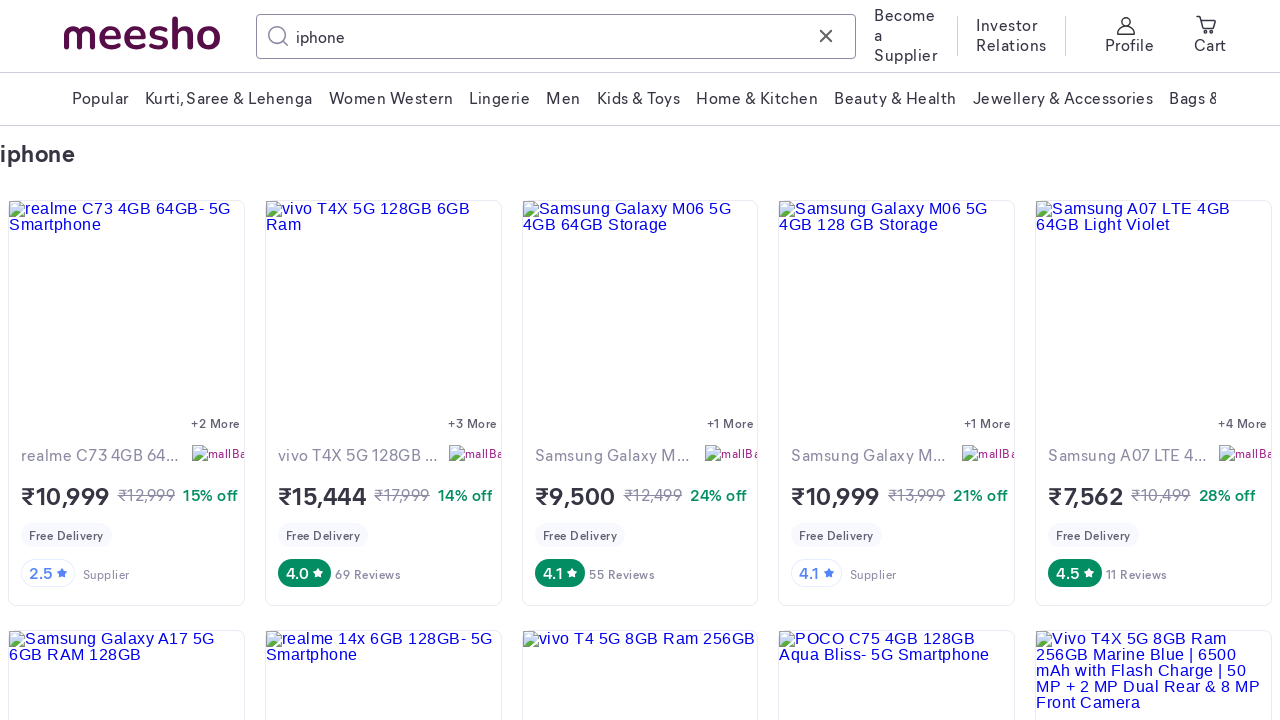